Tests window handling by opening a new window, switching to it, filling a form field, and then closing both windows

Starting URL: https://www.hyrtutorials.com/p/window-handles-practice.html

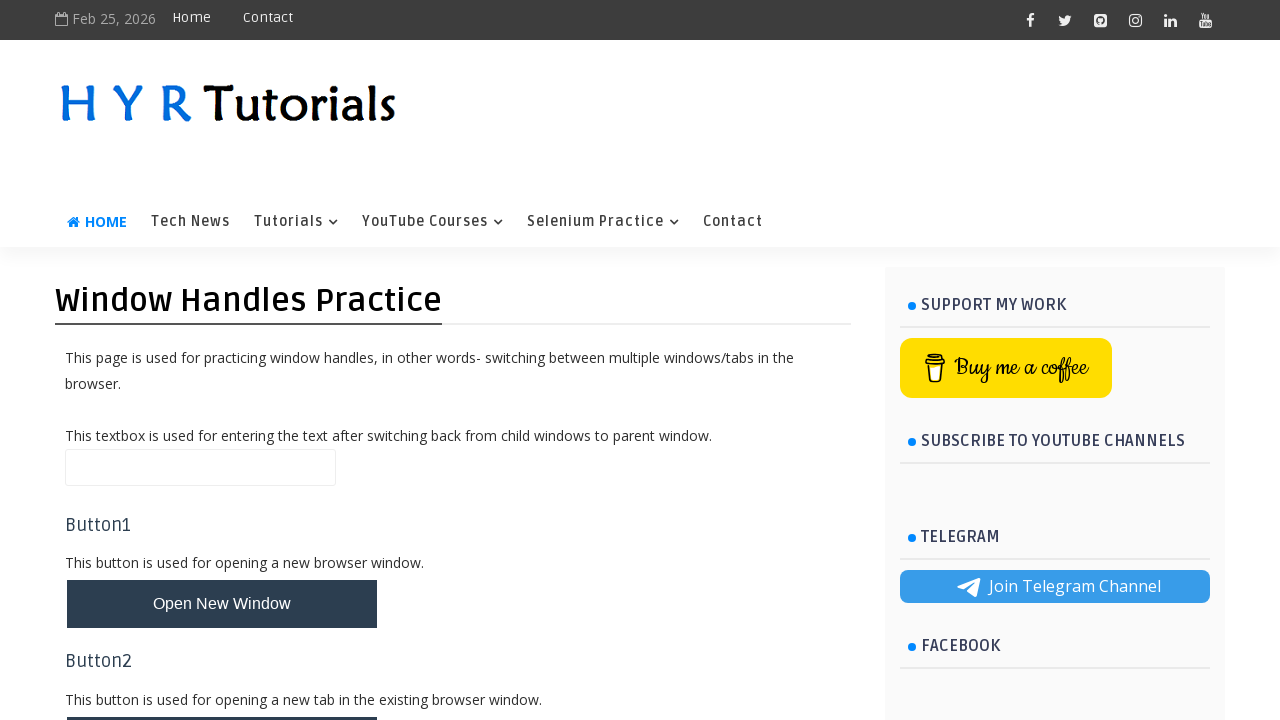

Clicked button to open new window at (222, 604) on #newWindowBtn
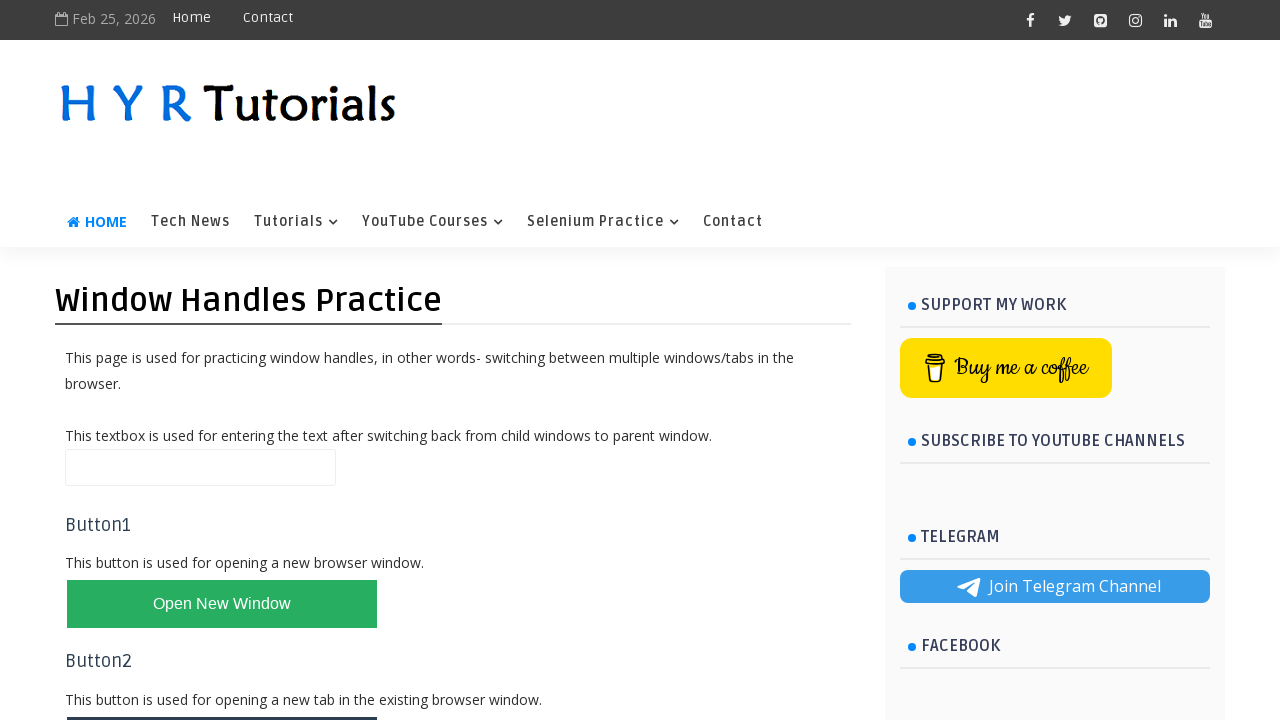

New window opened and captured
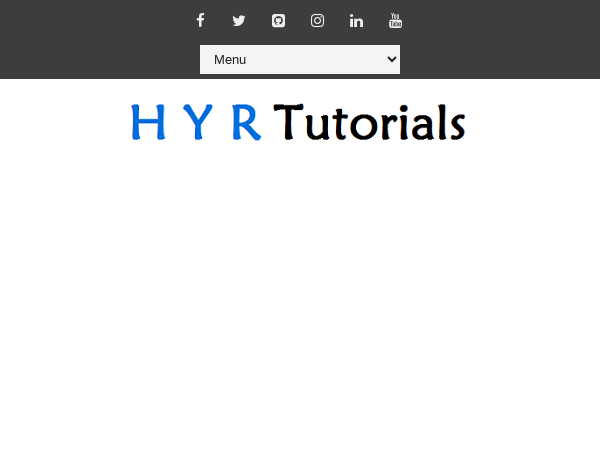

Filled last name field with 'Shriniwas' in new window on #lastName
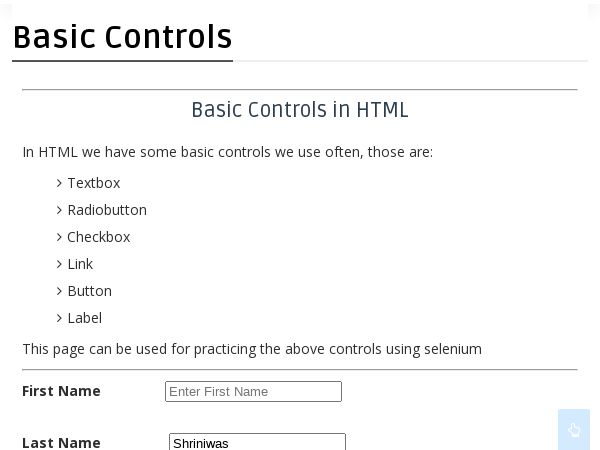

Closed new window
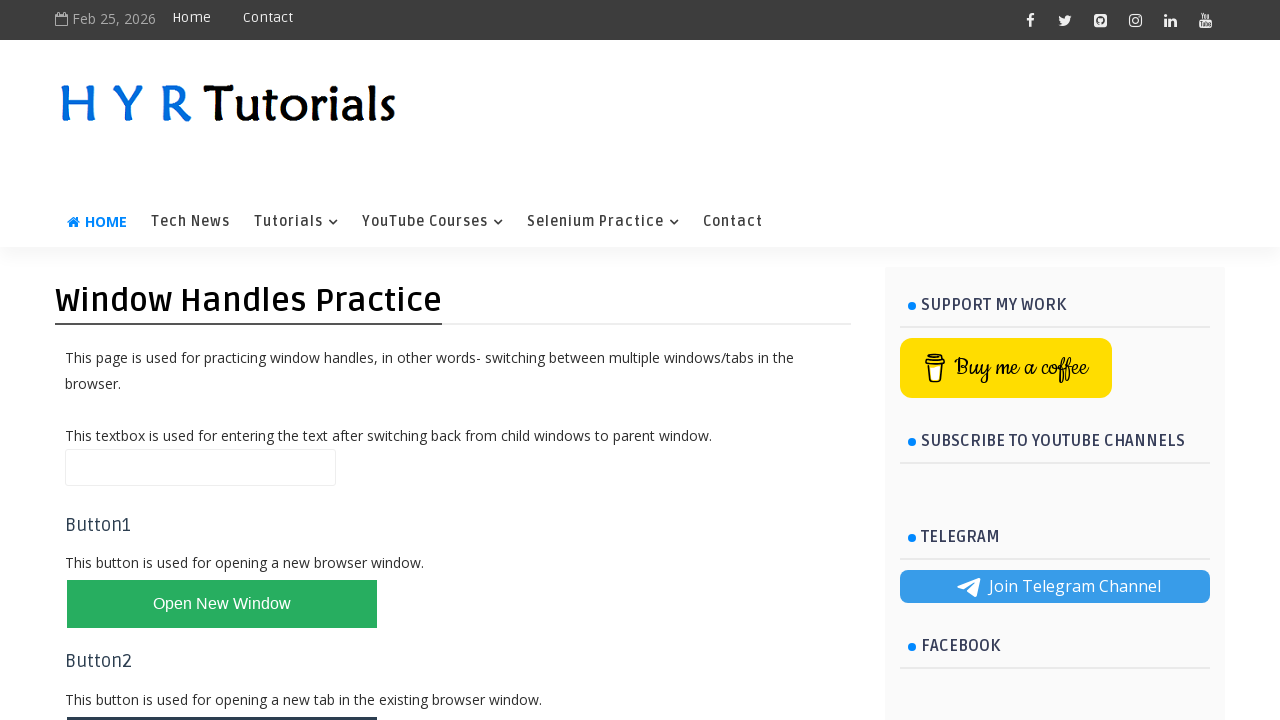

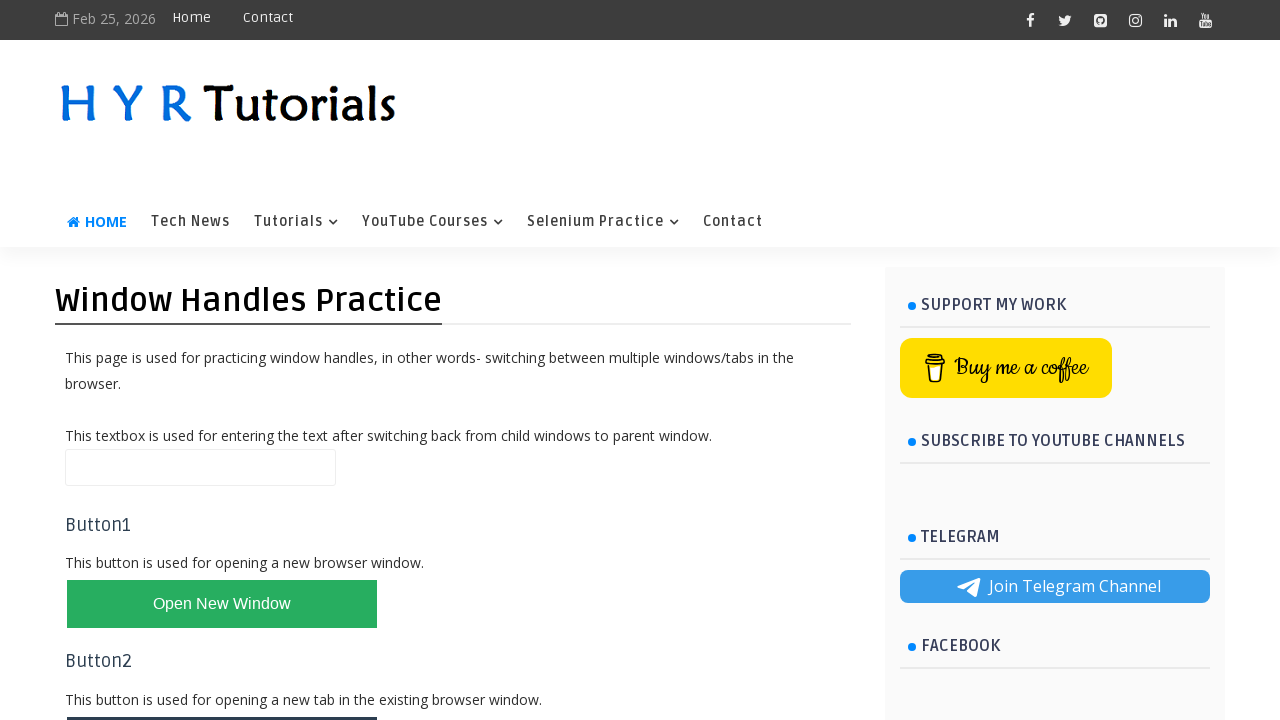